Checks that the company logo image is displayed on the page

Starting URL: https://classic.crmpro.com

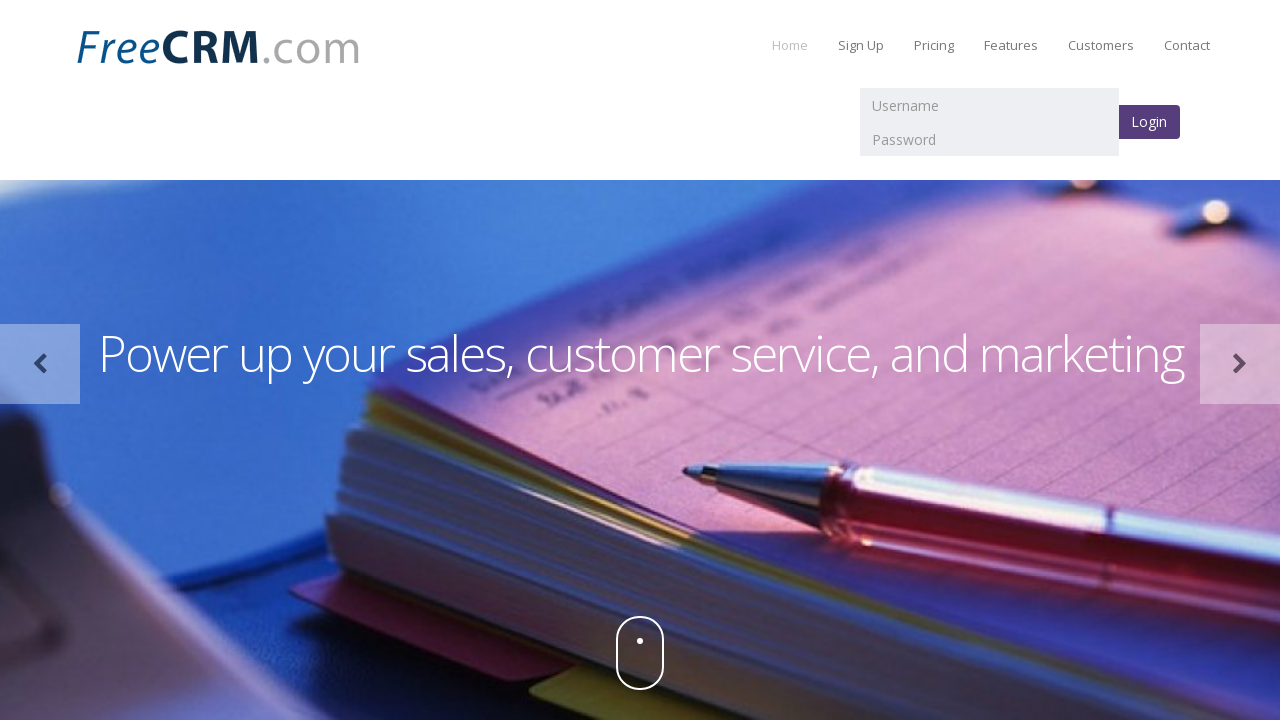

Located the company logo image element
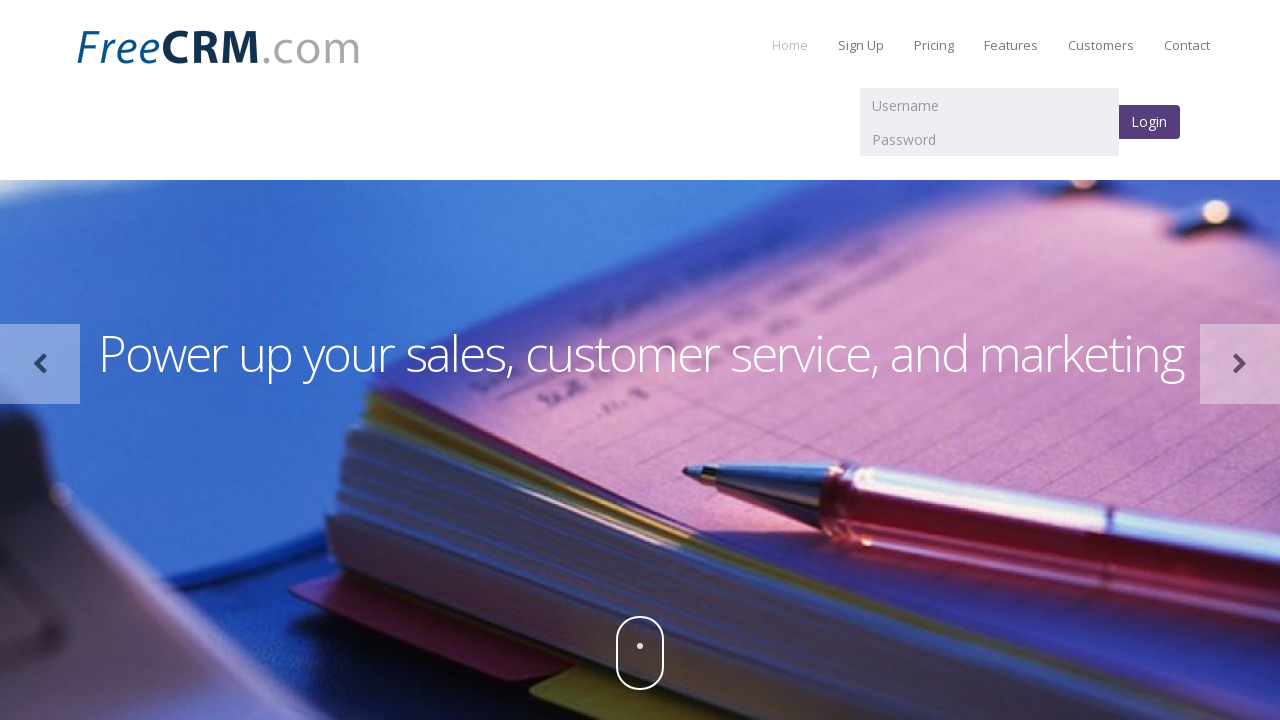

Checked if logo is visible on the page
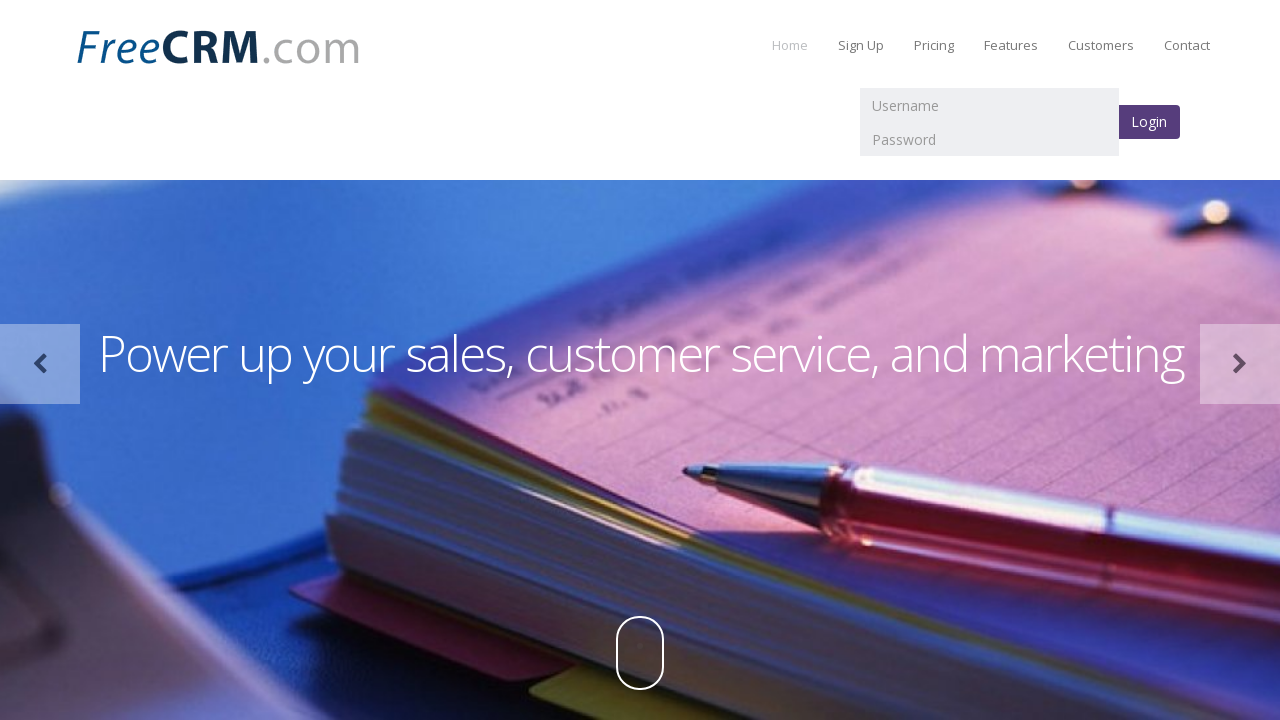

Verified that logo is displayed - assertion passed
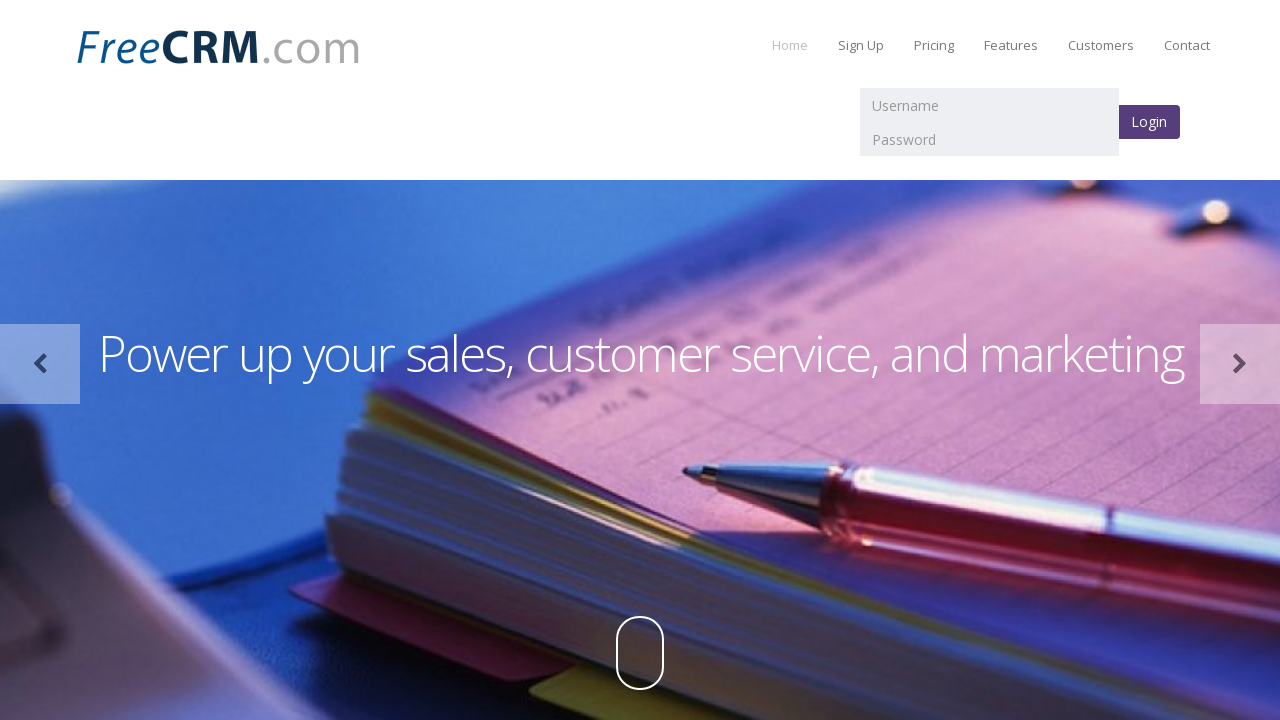

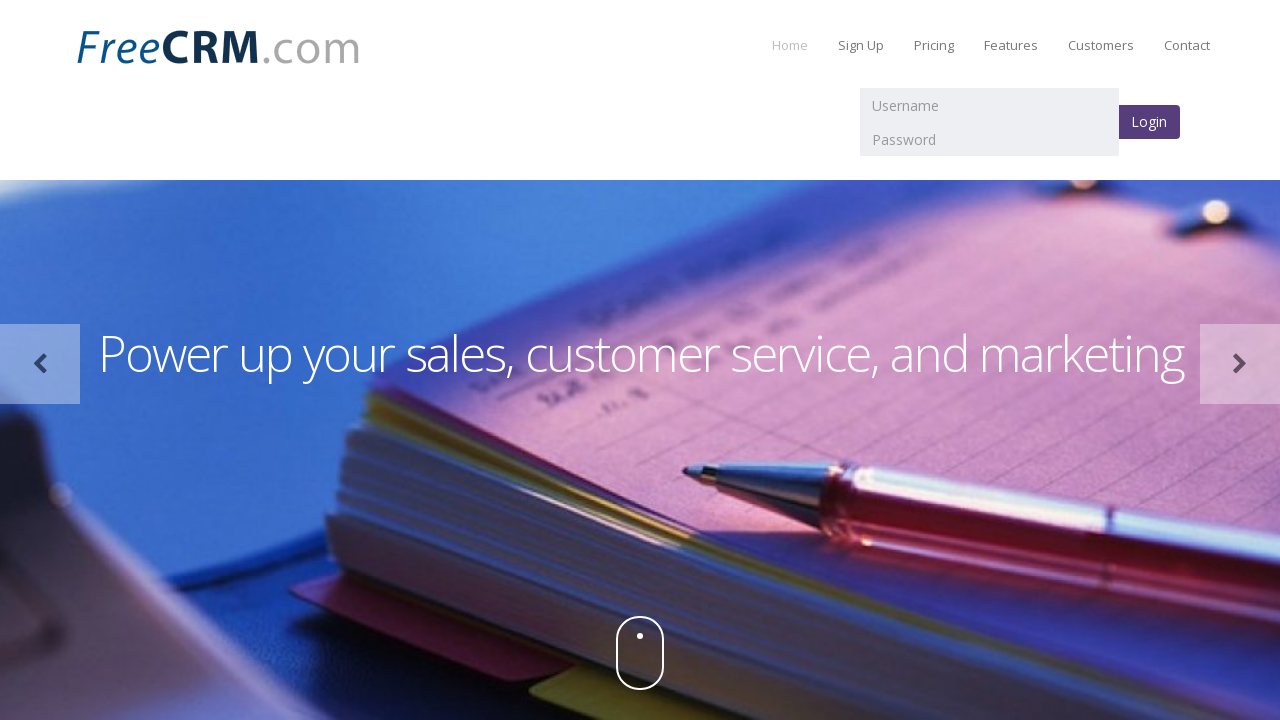